Tests the MSAMB agricultural market price information page by selecting a crop from the dropdown menu and verifying that the price table loads with results.

Starting URL: https://www.msamb.com/ApmcDetail/APMCPriceInformation

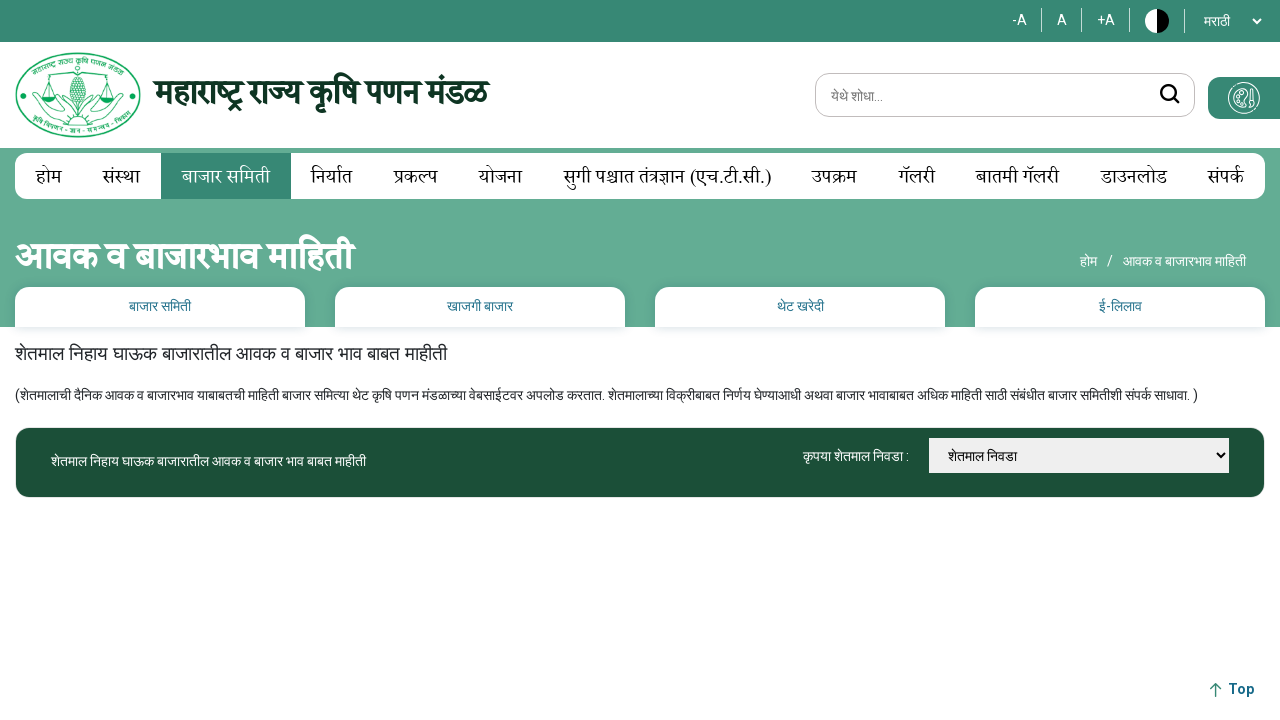

Waited for crop dropdown selector to be available
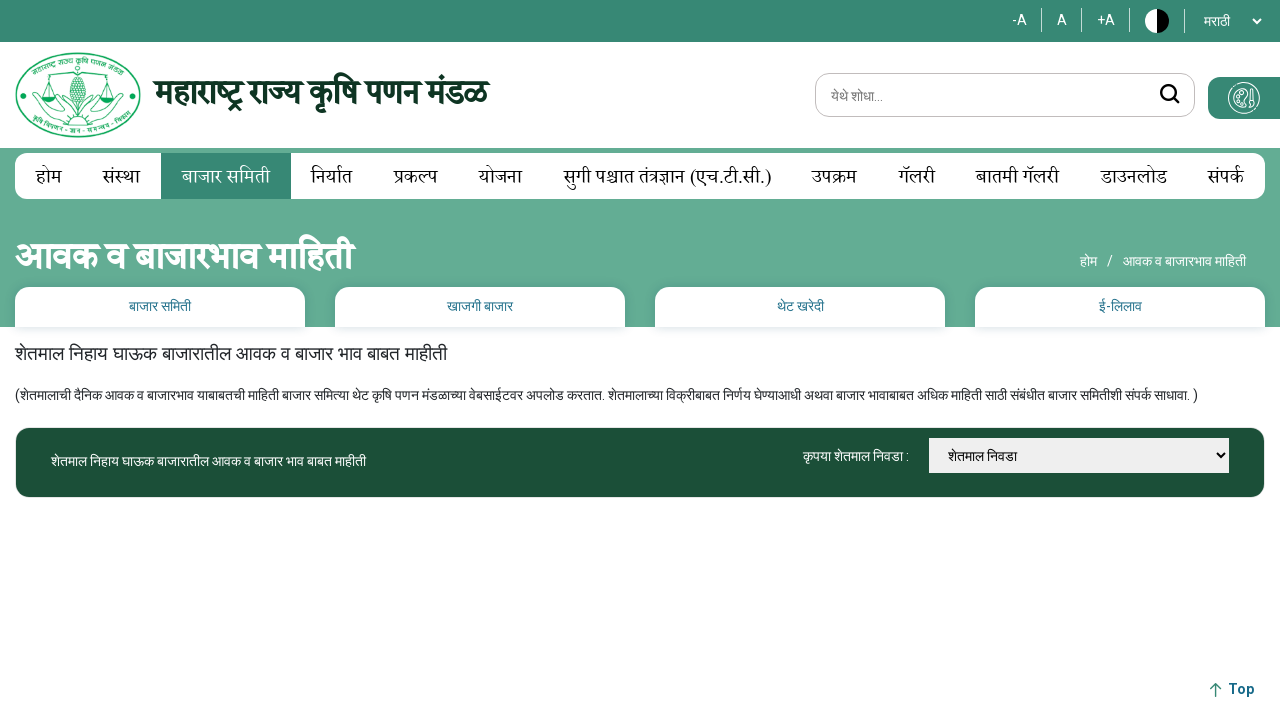

Selected 'अननस' (Pineapple) from the crop dropdown menu on #drpCommodities
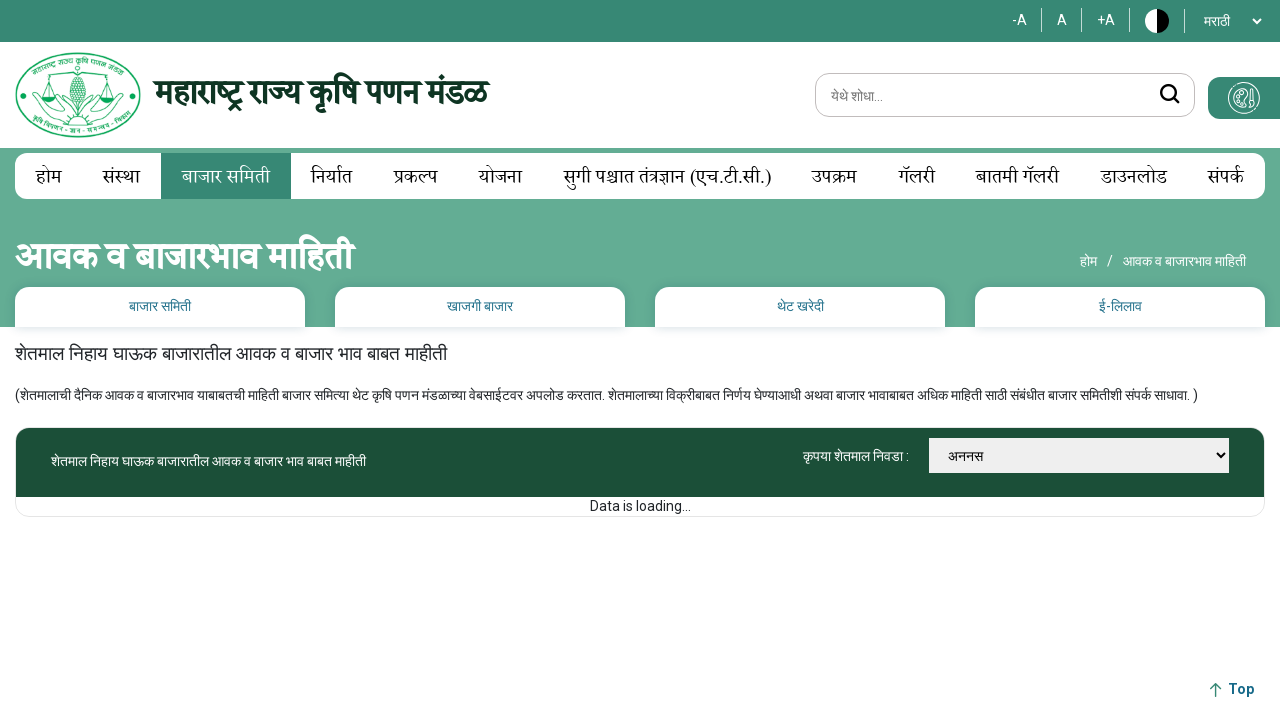

Waited for price table rows to load after crop selection
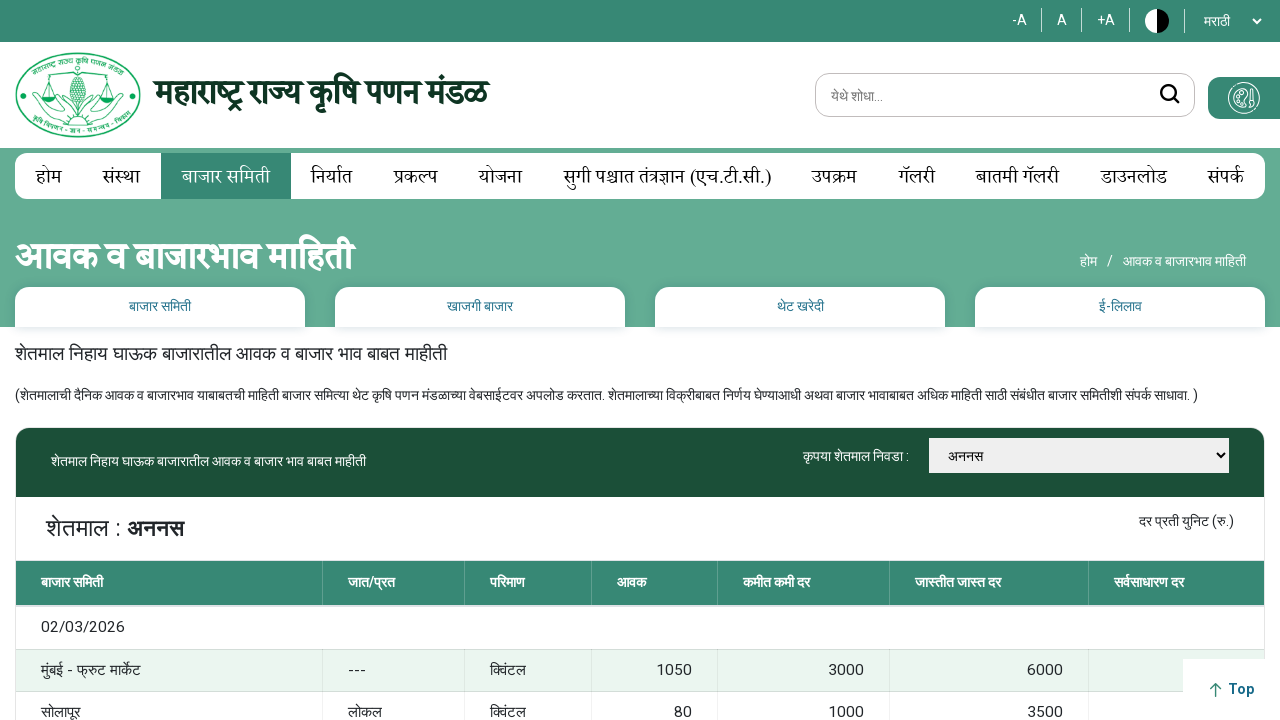

Verified that price table contains data cells
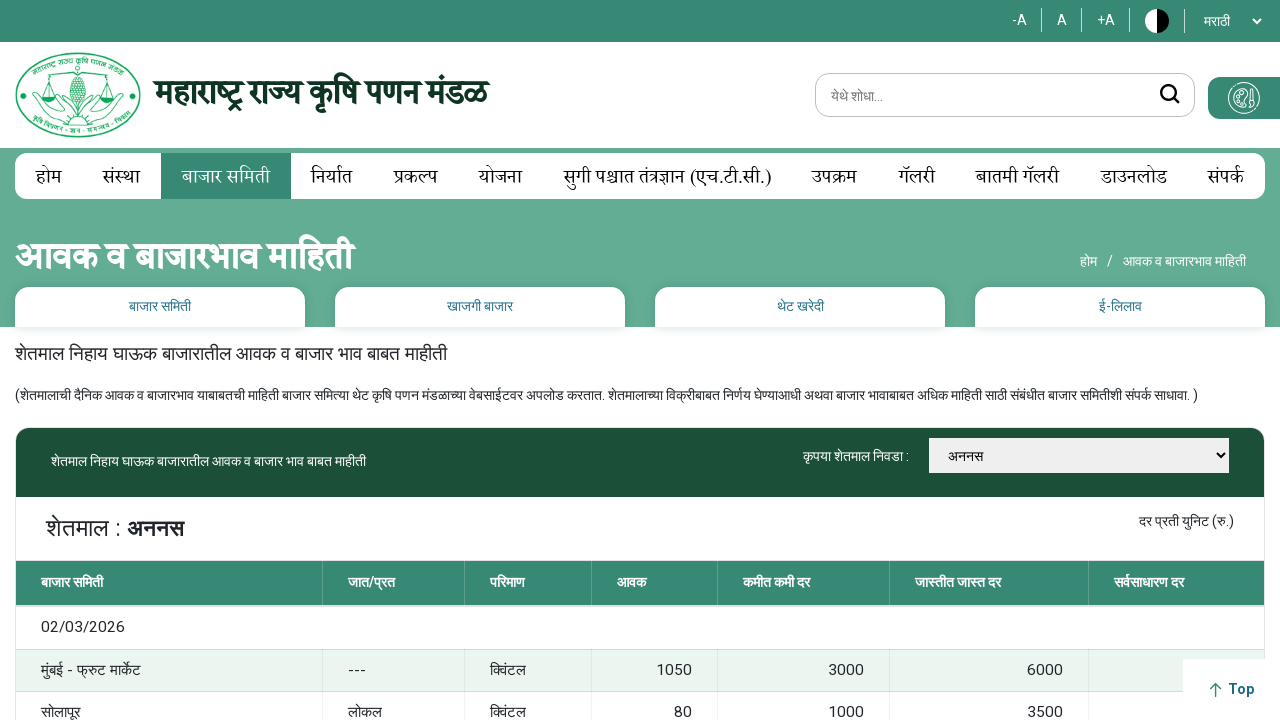

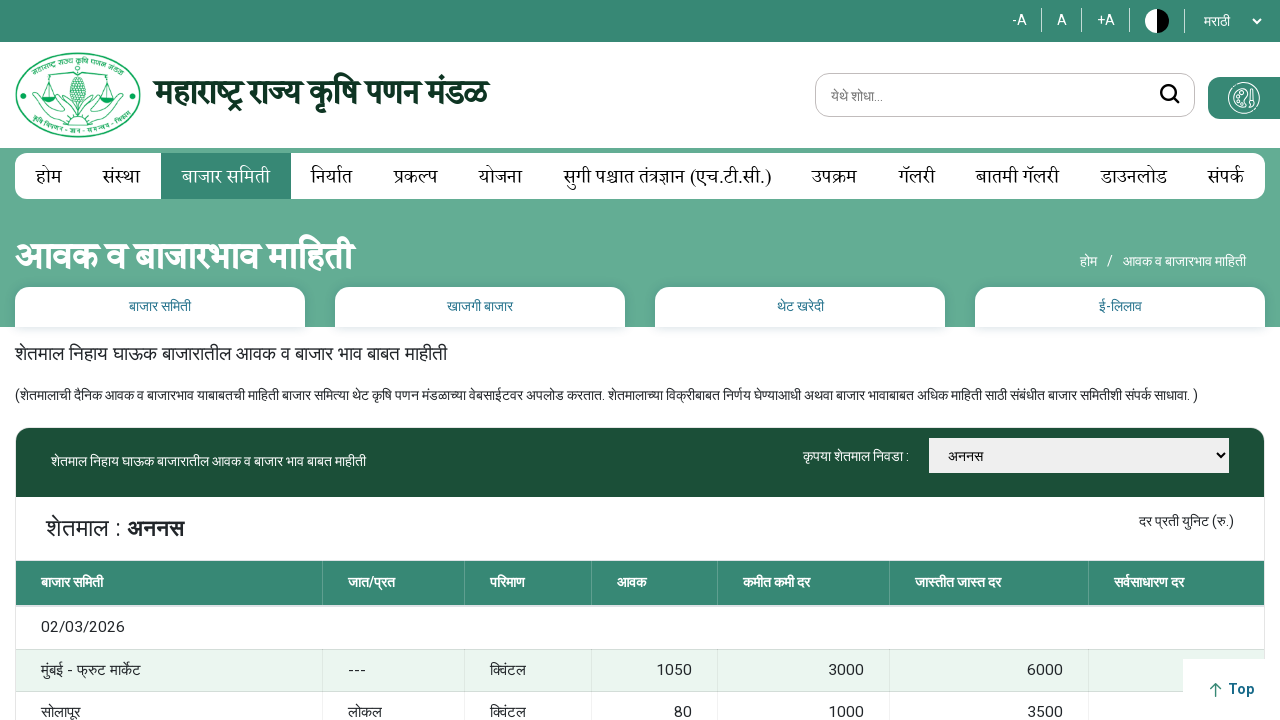